Tests the Billie Jean King Cup page on Sport Express by verifying the h1 heading, clicking a submenu button, and navigating to the results page.

Starting URL: https://m.sport-express.ru/tennis/fedcup/

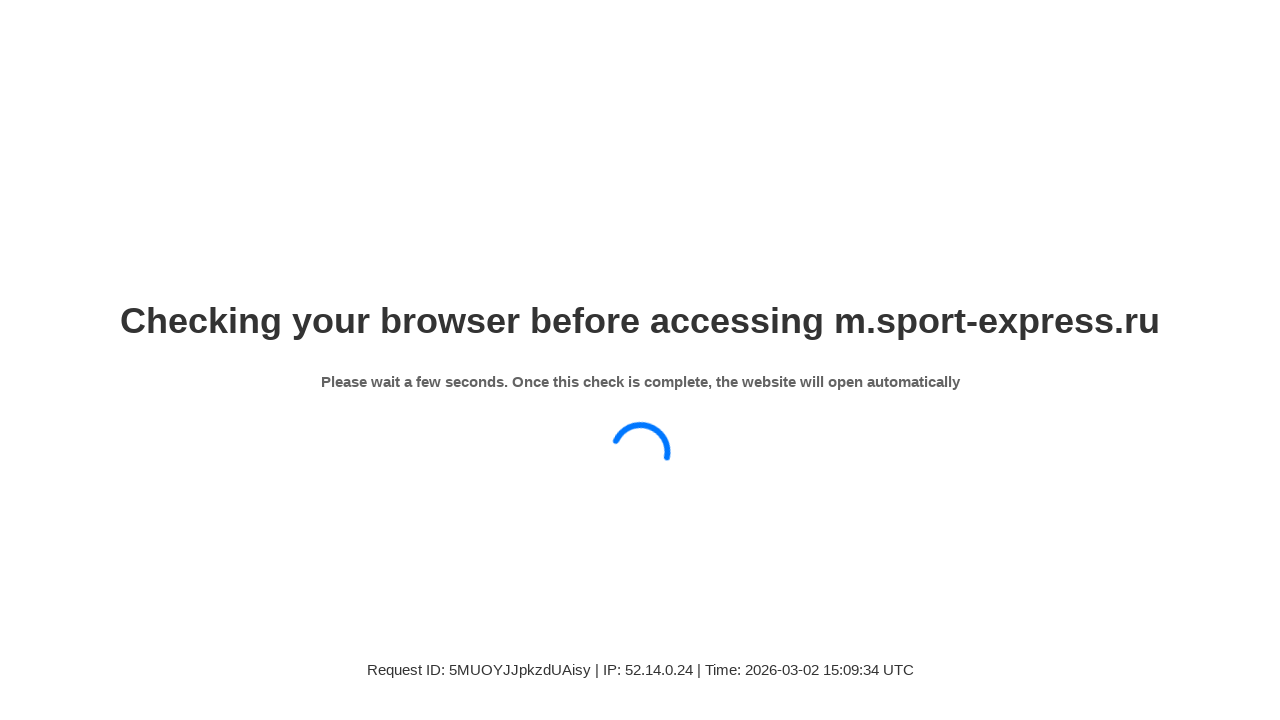

Waited for page to load (networkidle)
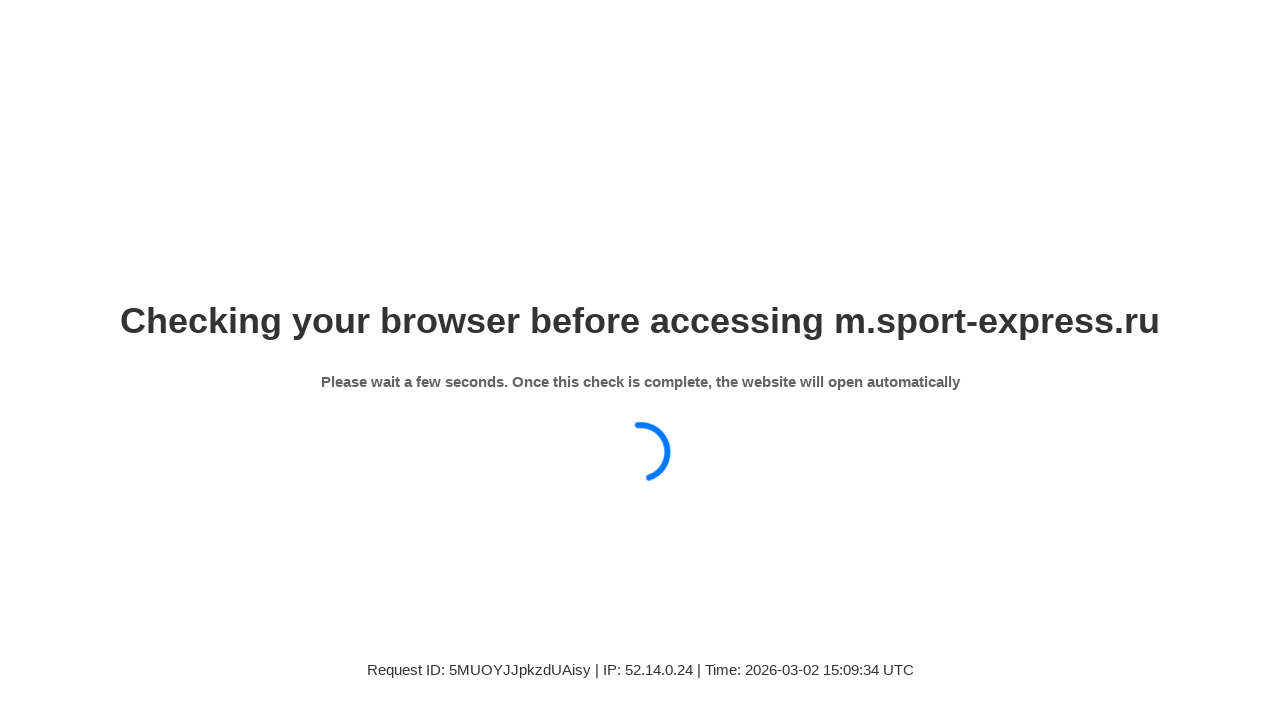

Verified h1 heading 'Кубок Билли Джин Кинг' is present
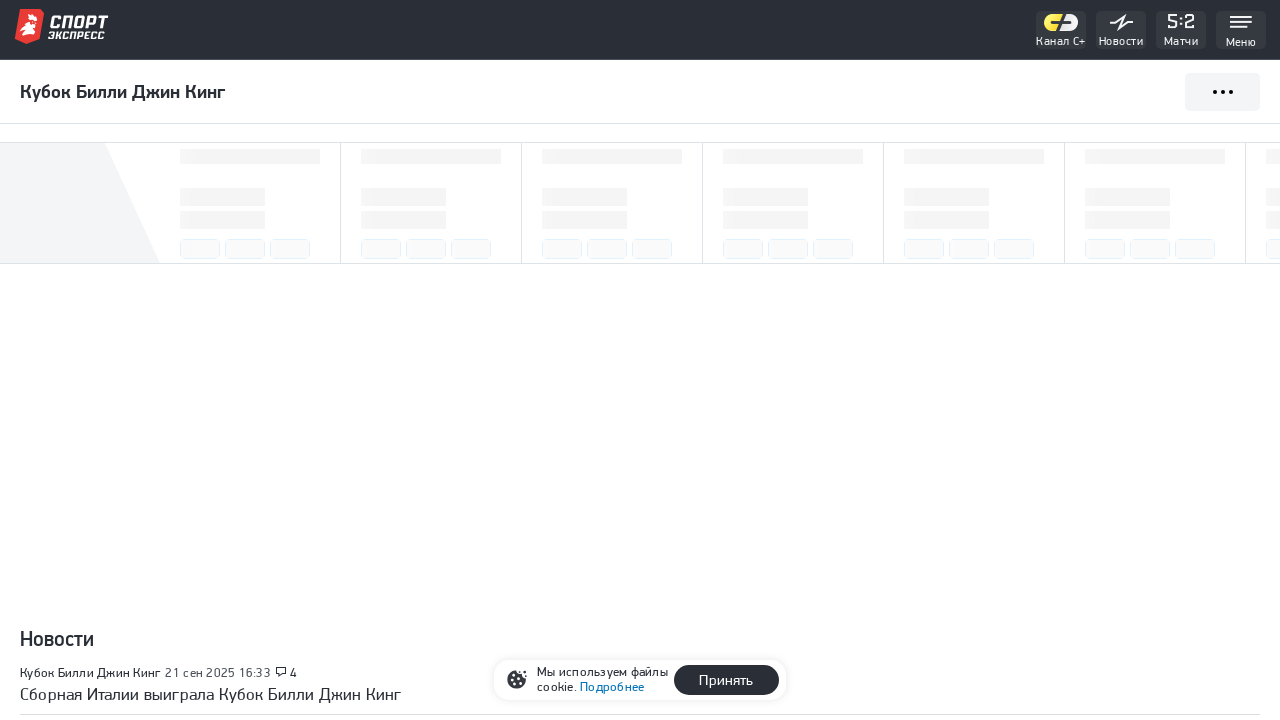

Clicked submenu button at (1222, 92) on div.se-subpopup-menu__button
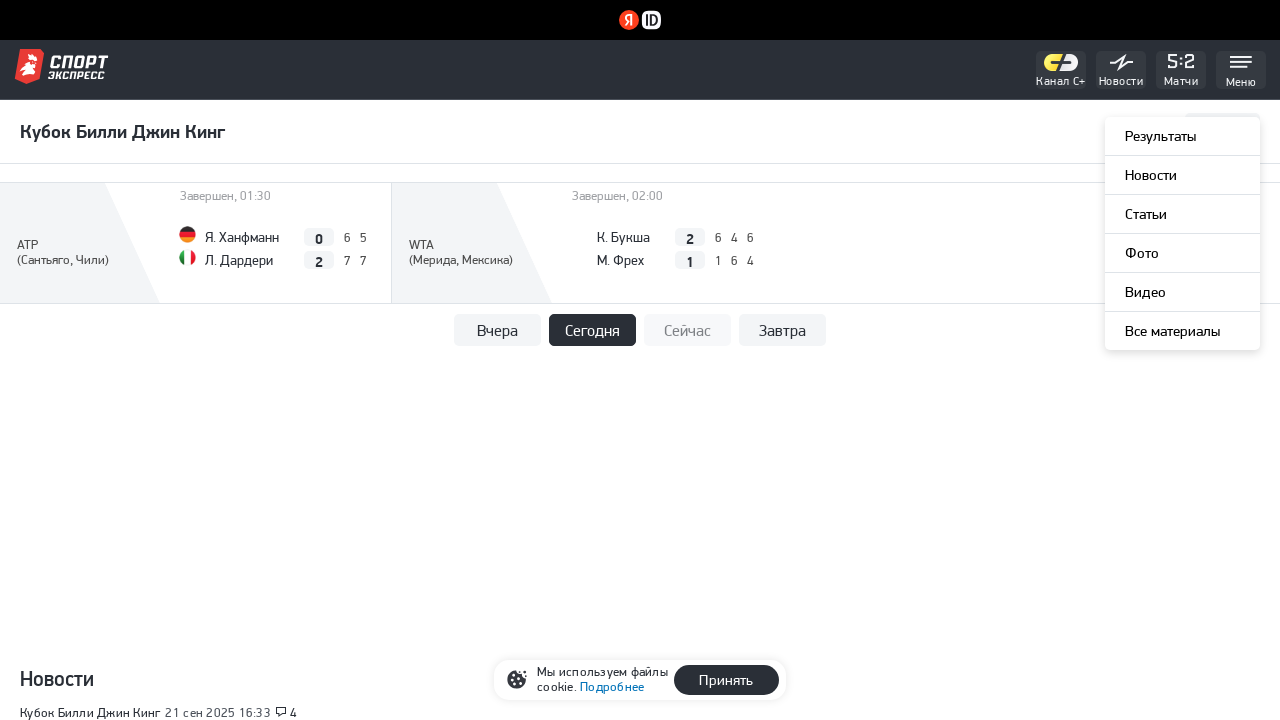

Clicked 'Результаты' (Results) link at (1182, 136) on xpath=//a[contains(text(),'Результаты')]
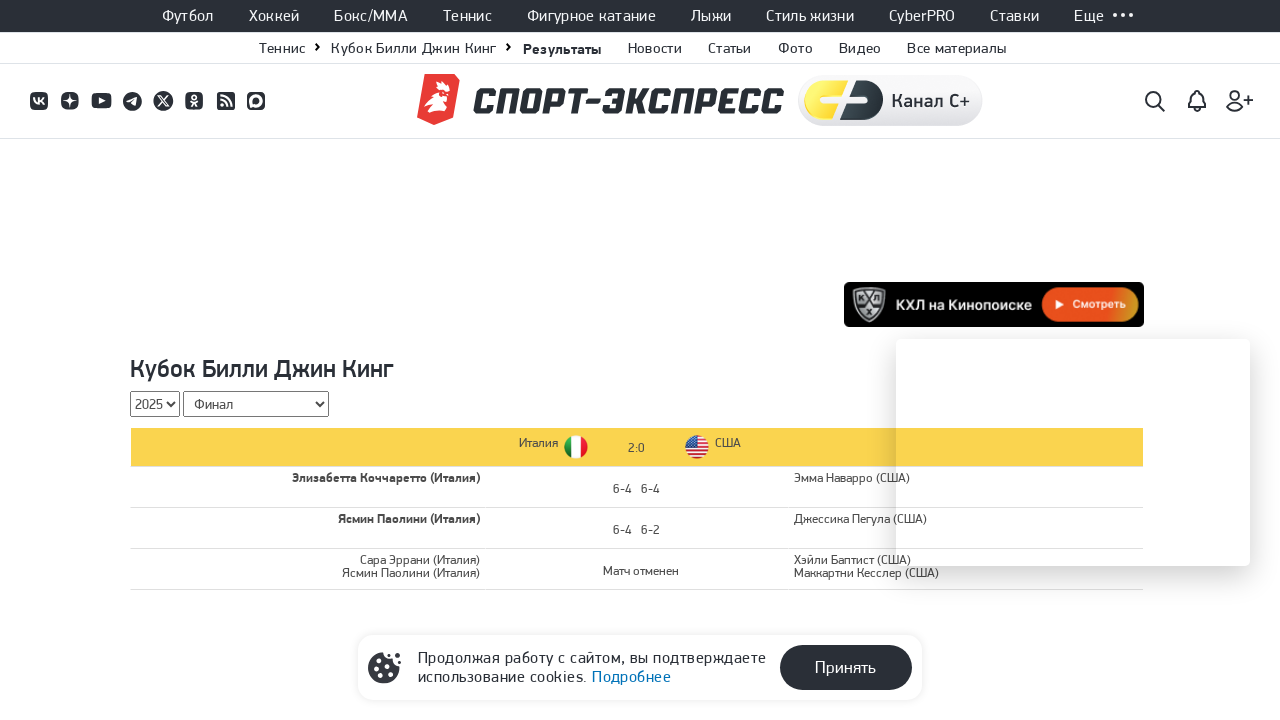

Navigation to results page completed
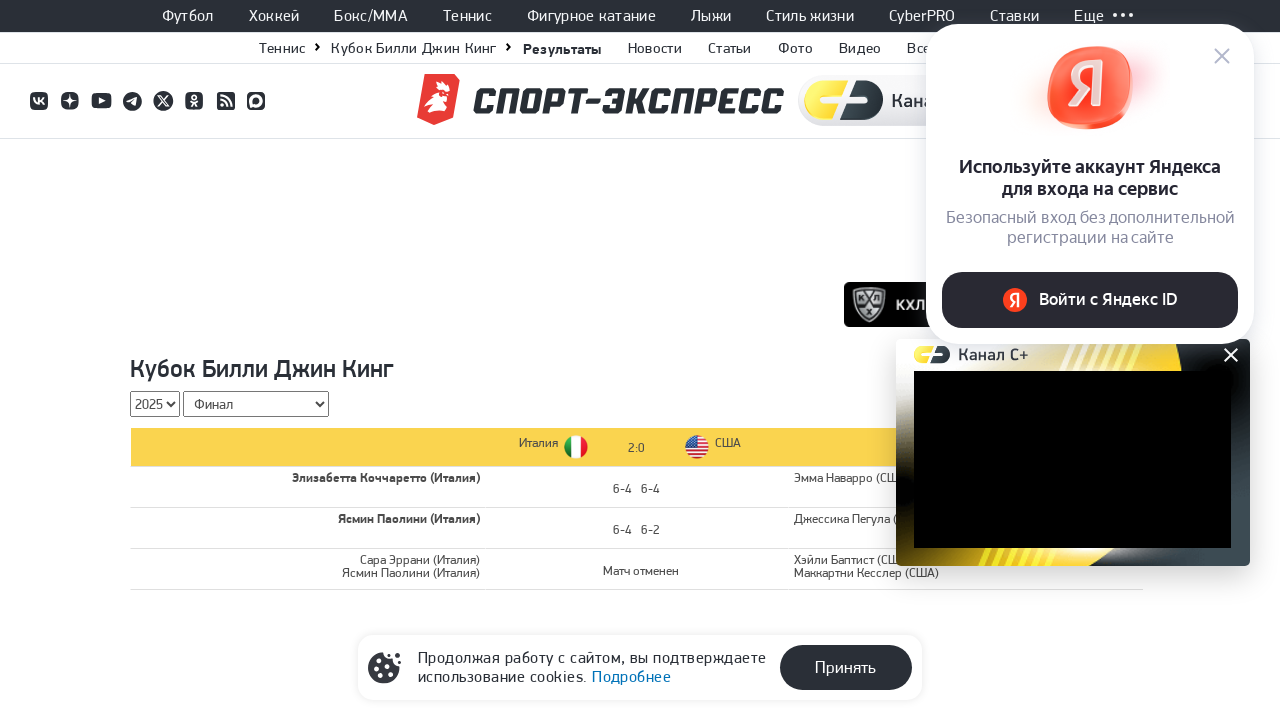

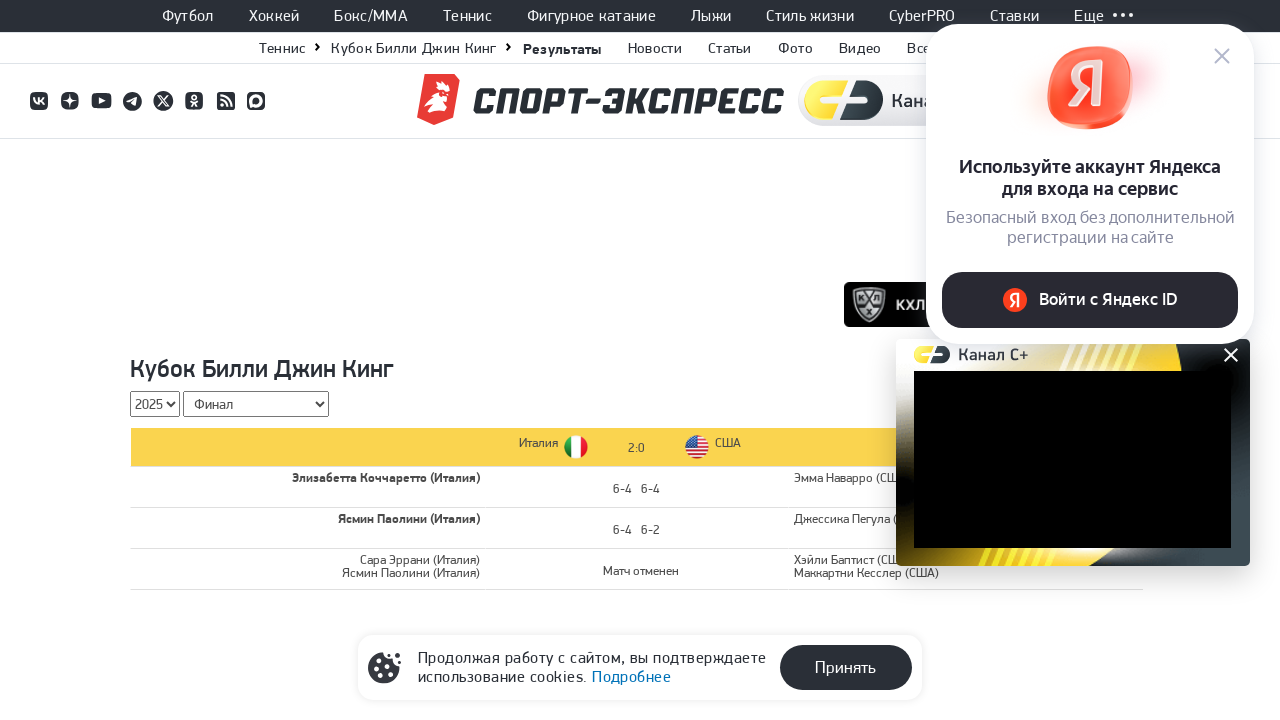